Tests handling a JavaScript prompt alert by clicking a button that triggers the prompt and accepting it with text input

Starting URL: https://practice.cydeo.com/javascript_alerts

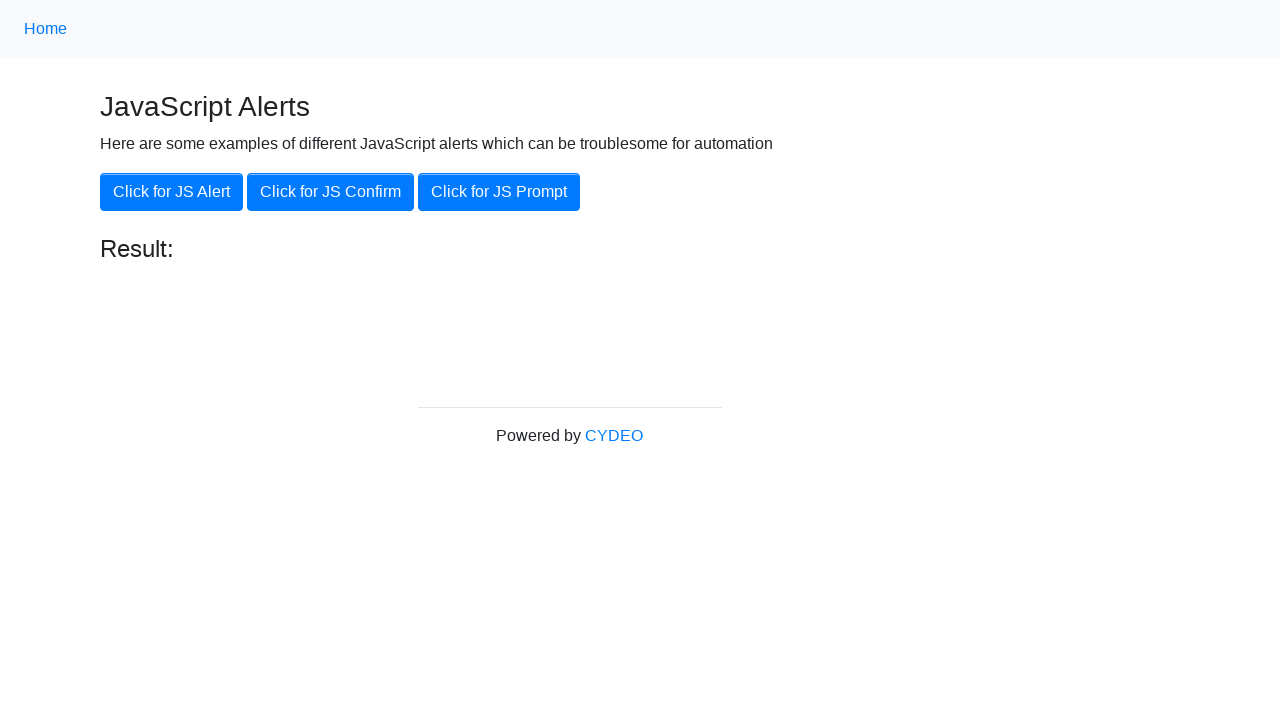

Set up dialog handler to accept prompt with 'CYDEO' text
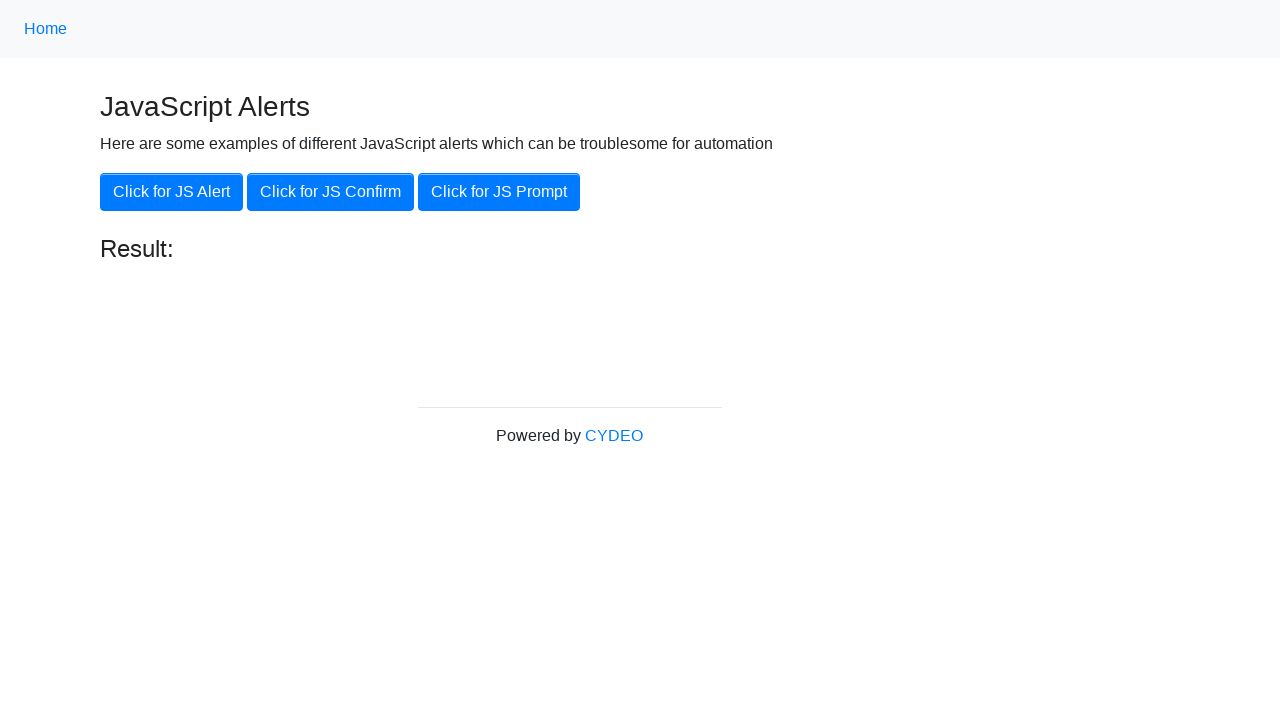

Clicked button to trigger JavaScript prompt alert at (499, 192) on xpath=//button[.='Click for JS Prompt']
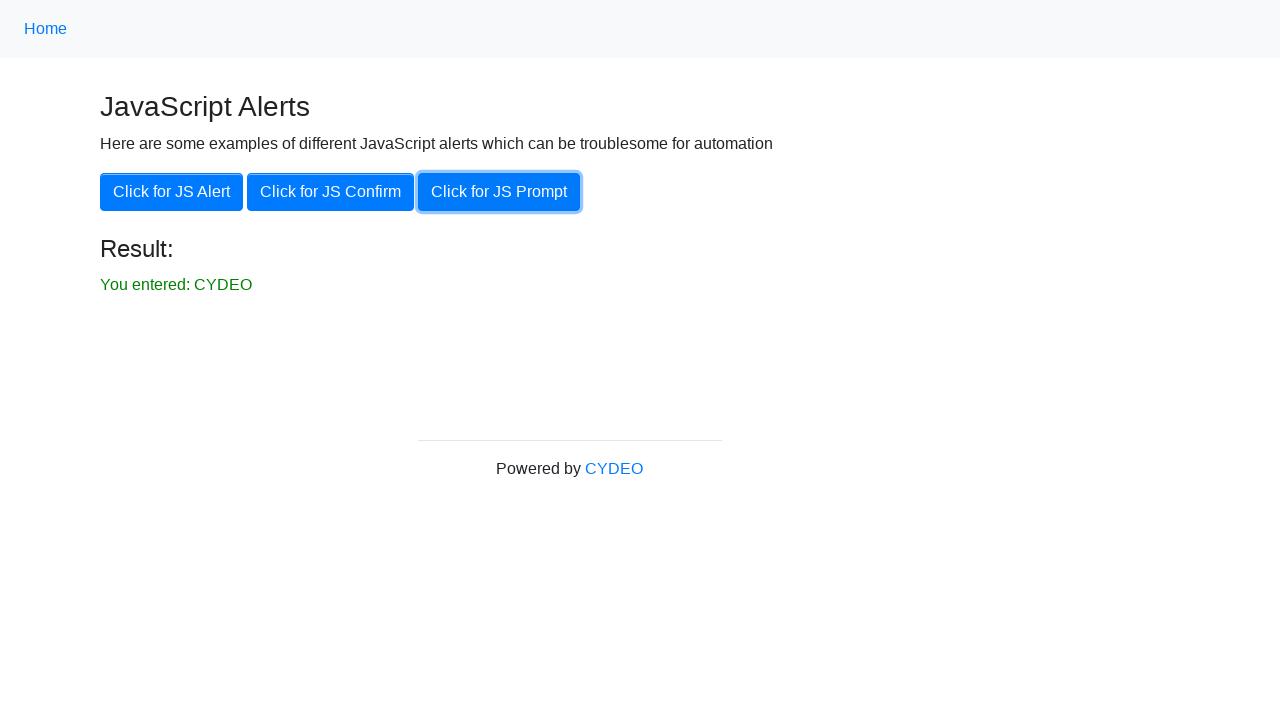

Waited 500ms for dialog handling to complete
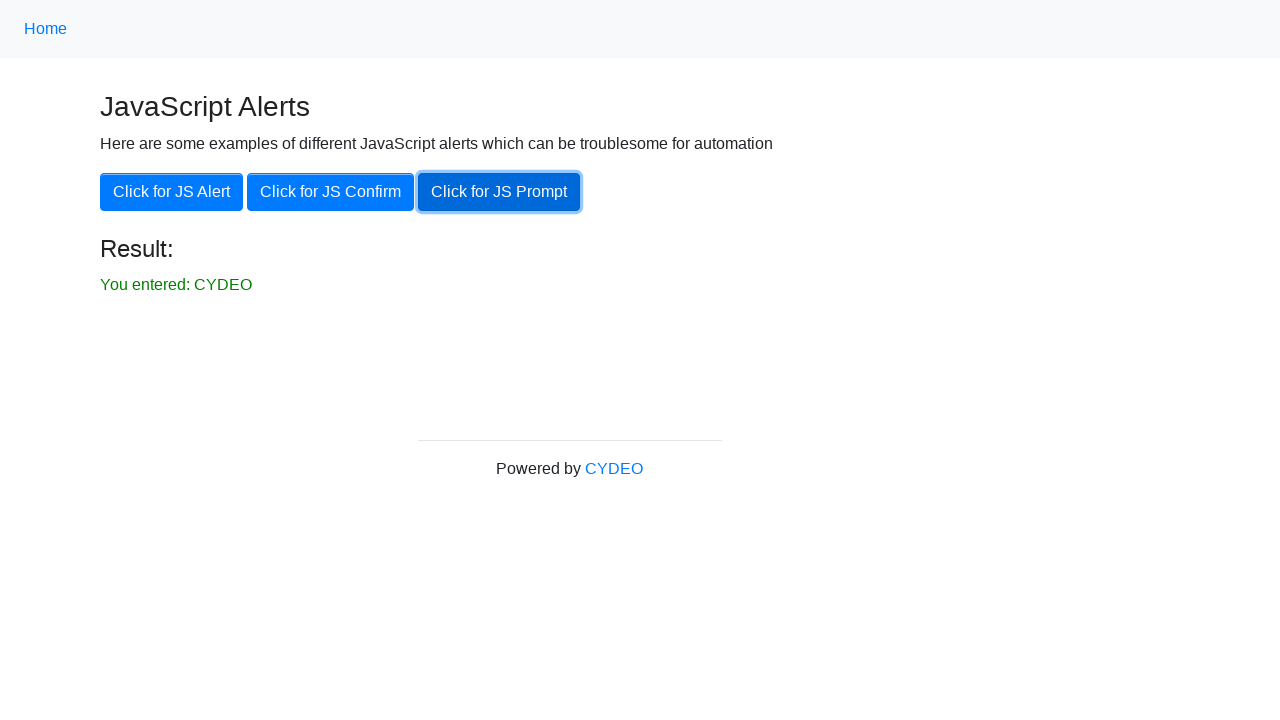

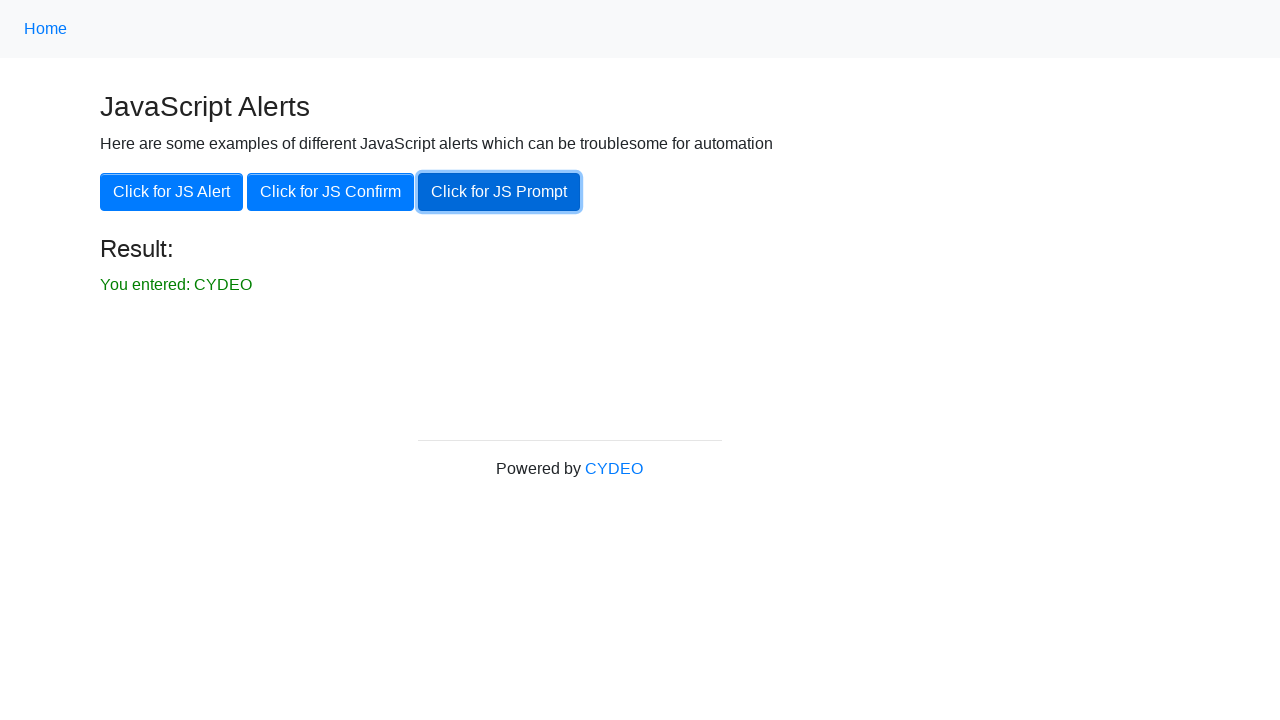